Navigates to DemoQA practice form page and verifies the page title and counts the number of buttons on the page

Starting URL: https://demoqa.com/automation-practice-form

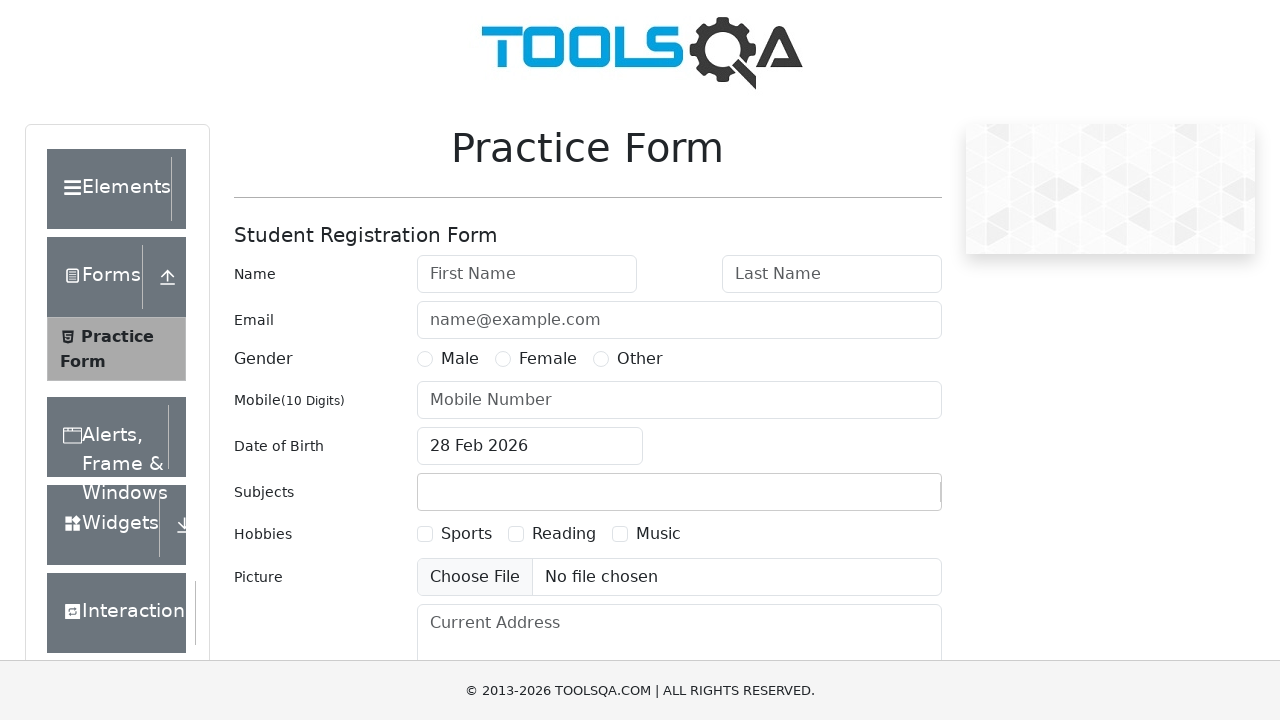

Waited for DemoQA practice form page to load (domcontentloaded)
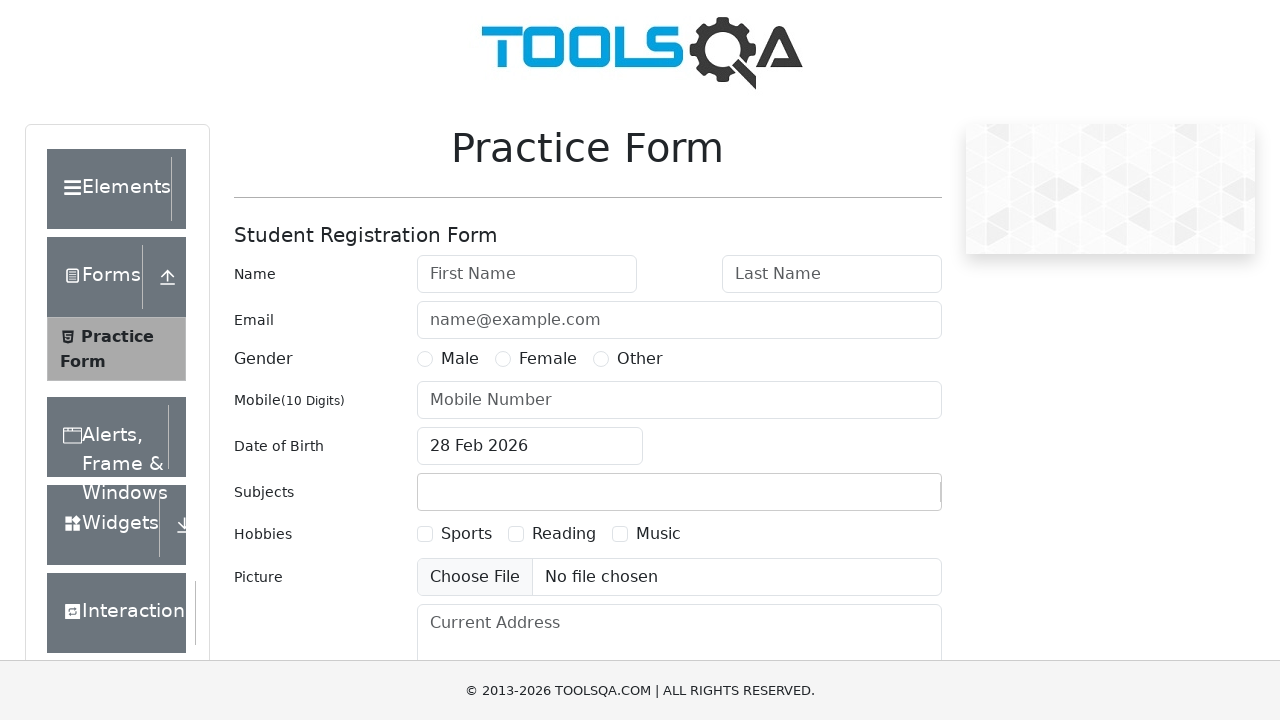

Located all buttons on the page
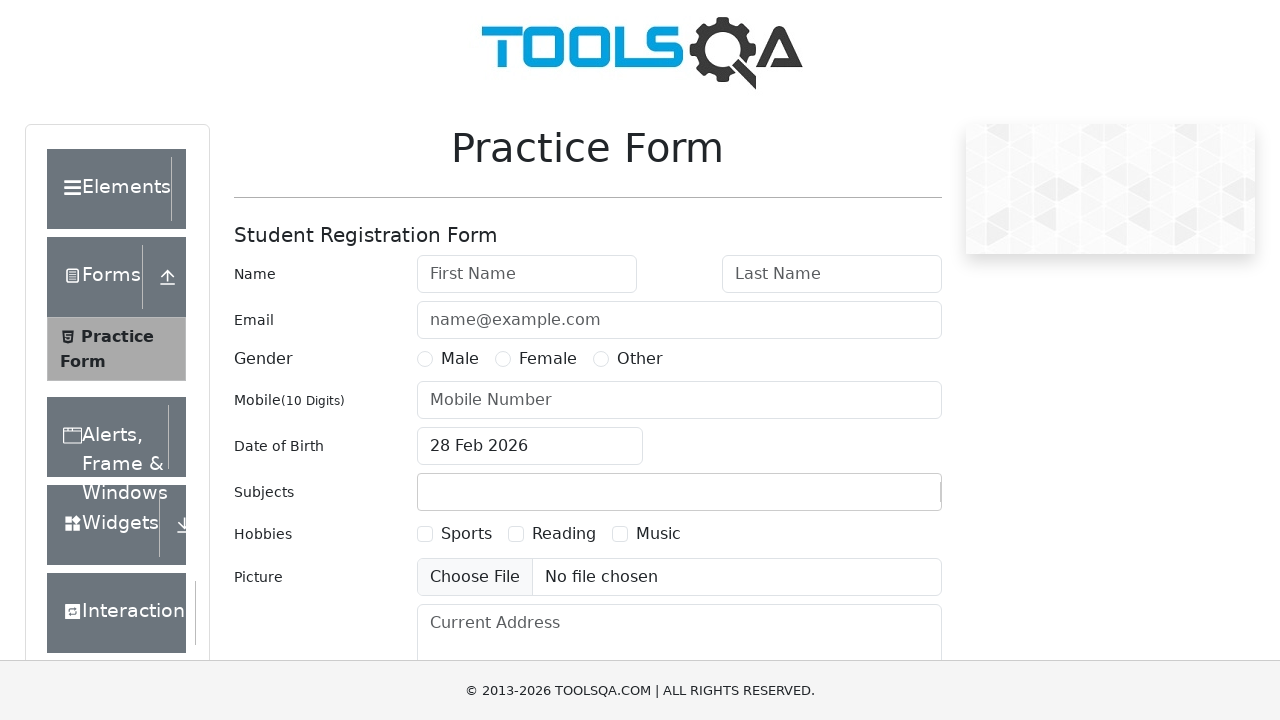

Counted 2 buttons on the page
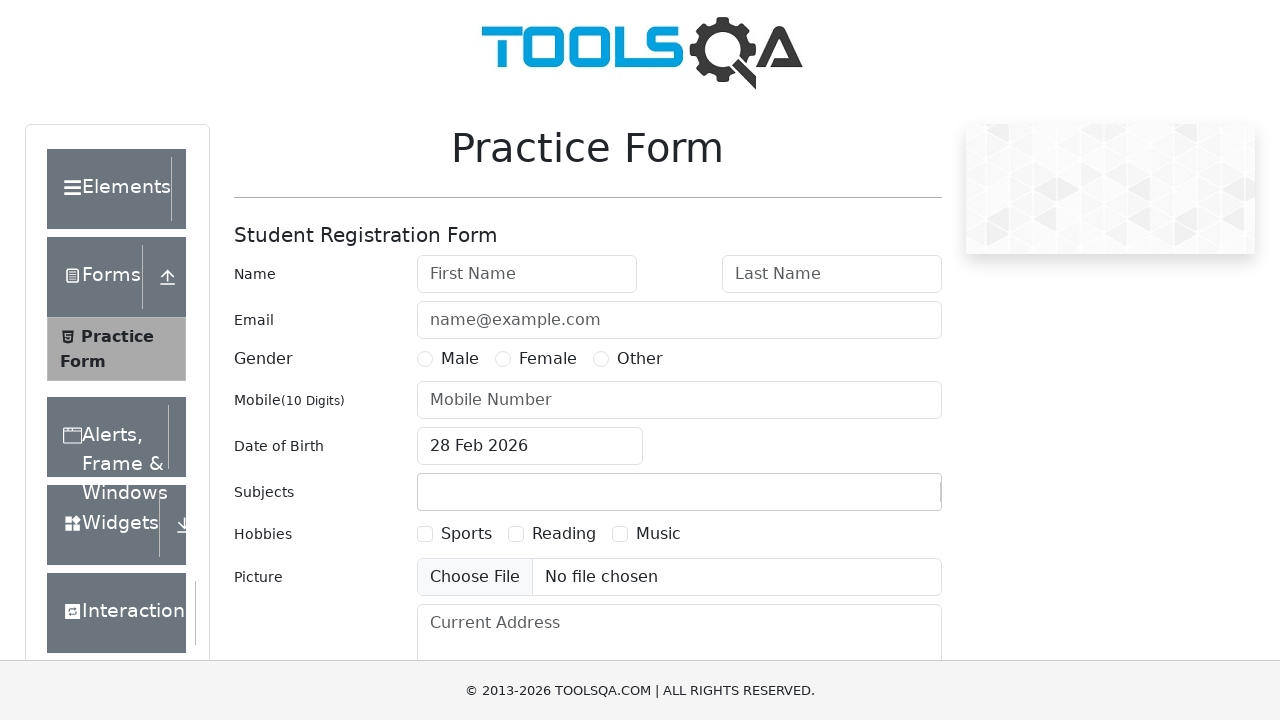

Verified that buttons exist on page (assertion passed)
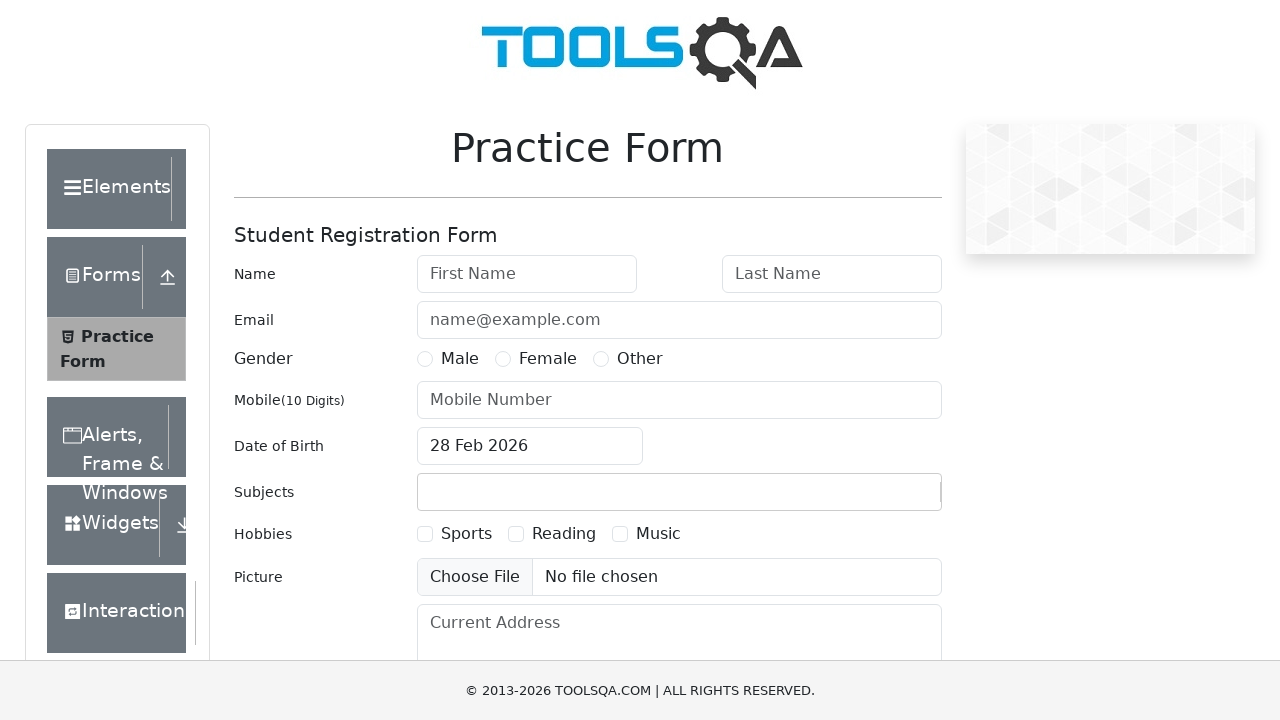

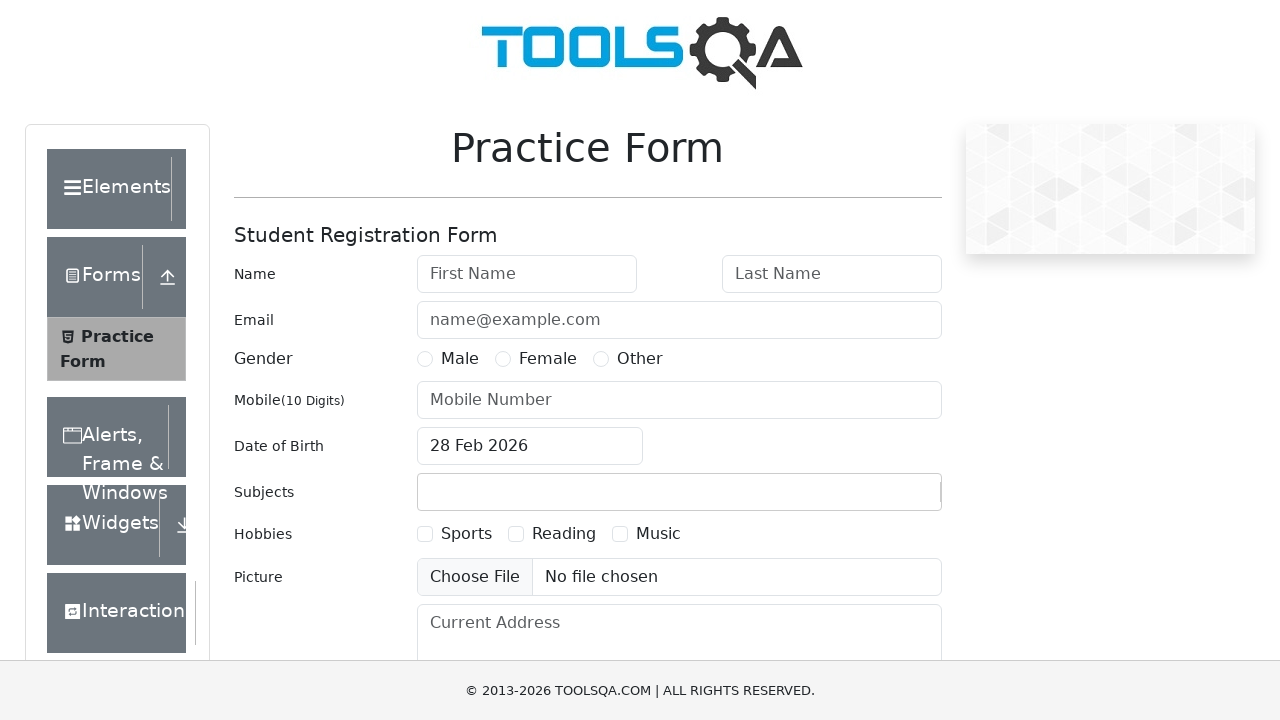